Tests JavaScript prompt dialog handling by clicking a button that triggers a prompt and accepting it with custom text

Starting URL: https://testautomationpractice.blogspot.com/

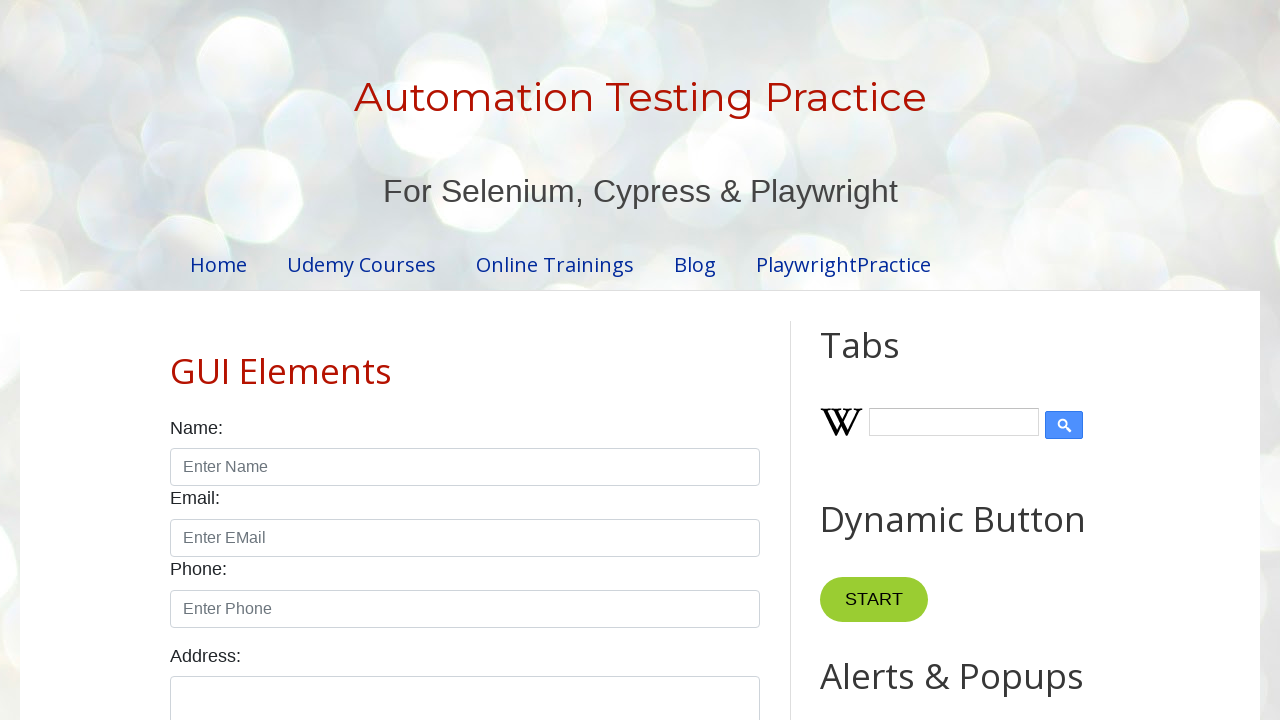

Set up dialog handler to accept prompts with 'Playwright Automation' text
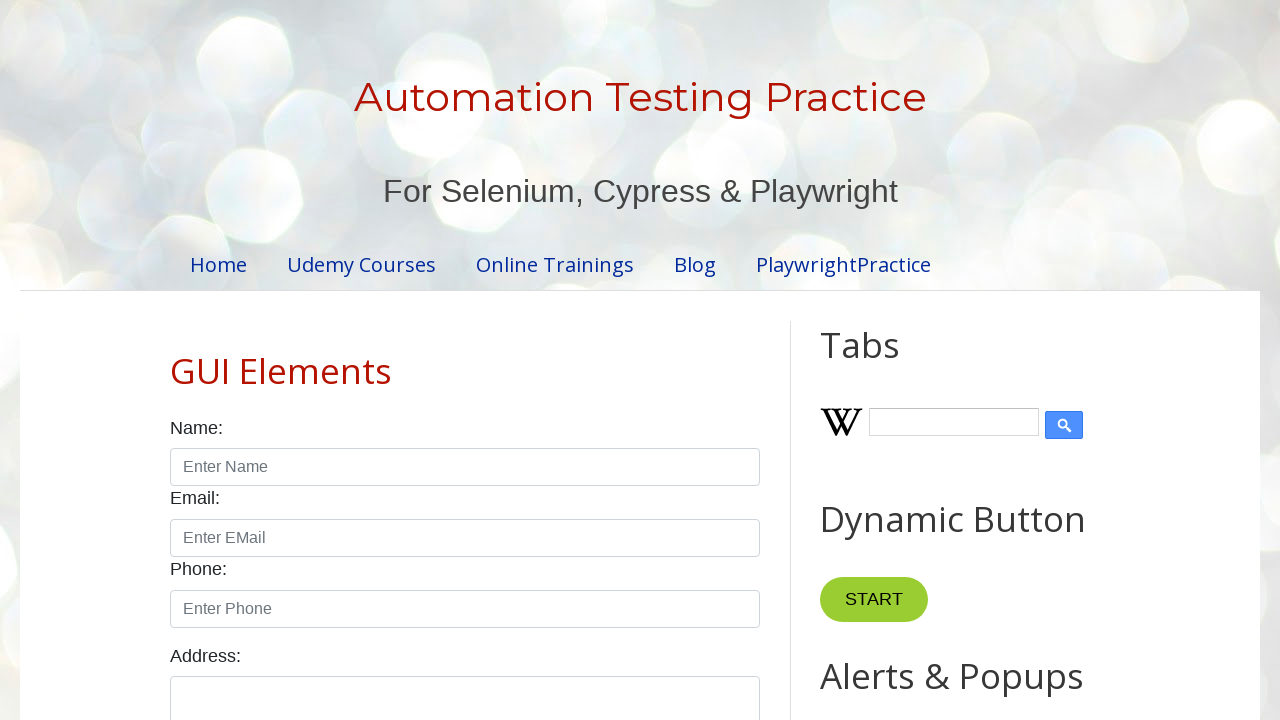

Clicked prompt button to trigger JavaScript prompt dialog at (890, 360) on xpath=//button[@id='promptBtn']
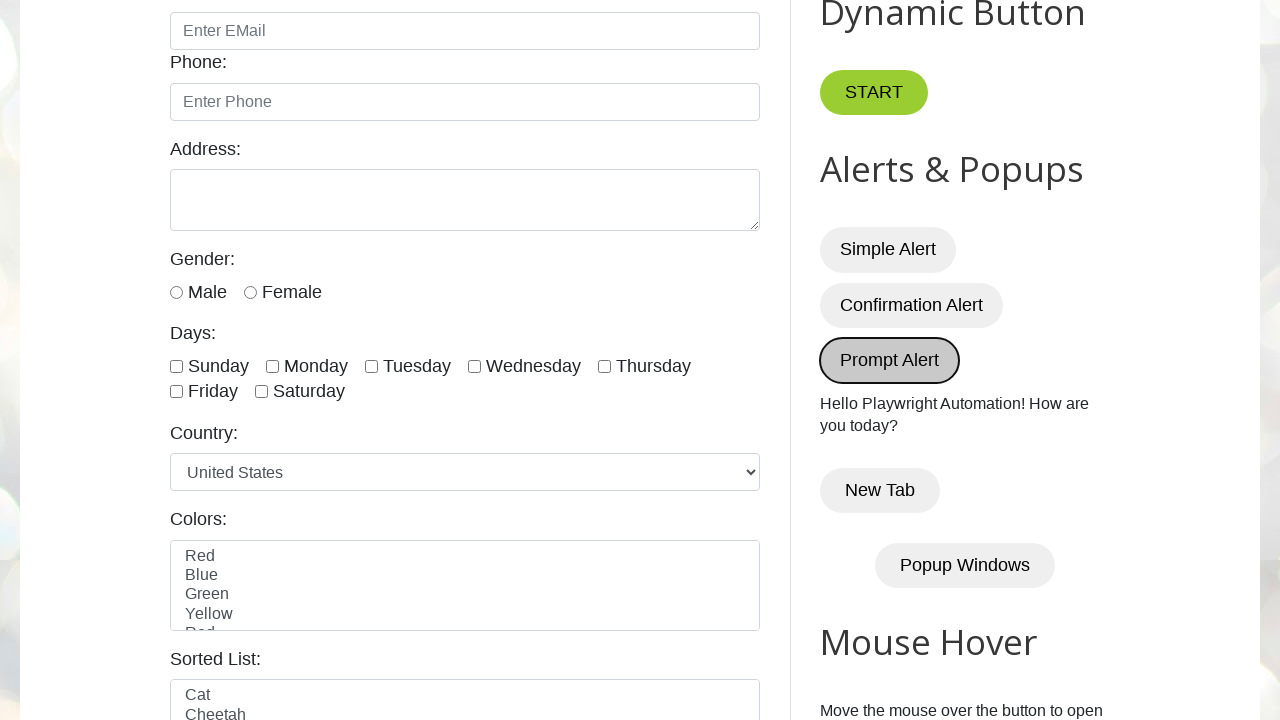

Waited 2 seconds for dialog to be handled
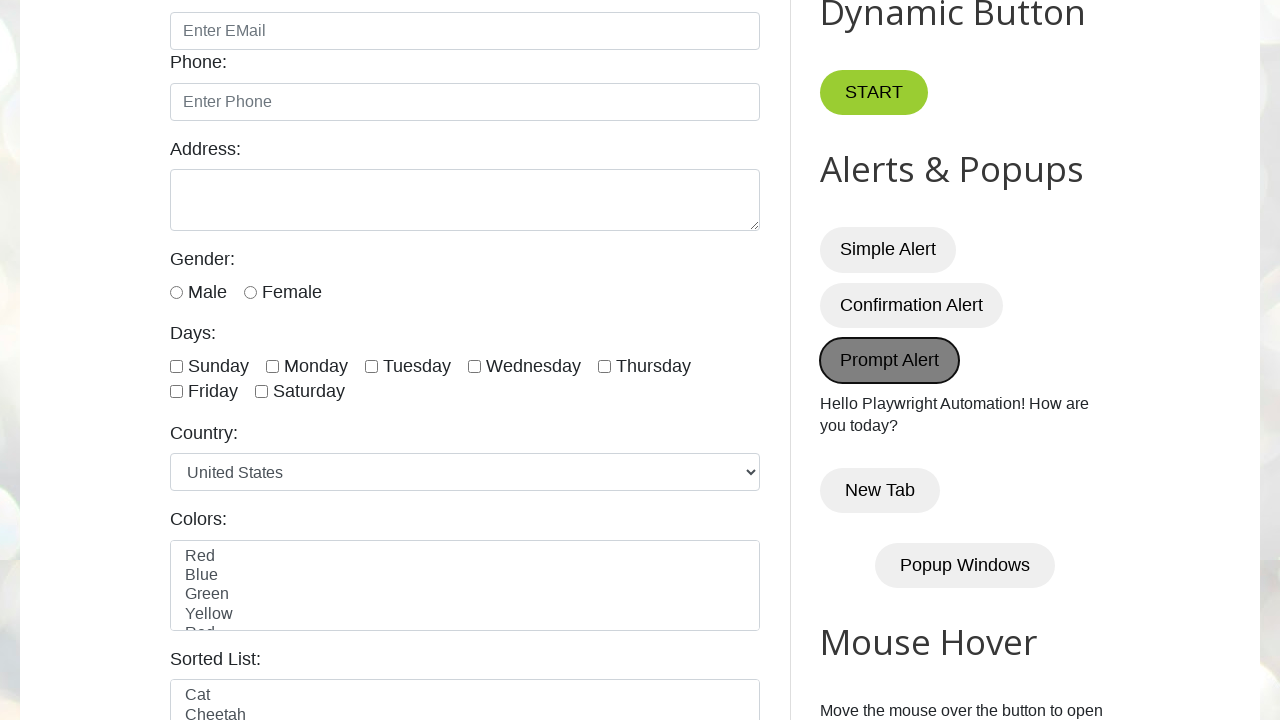

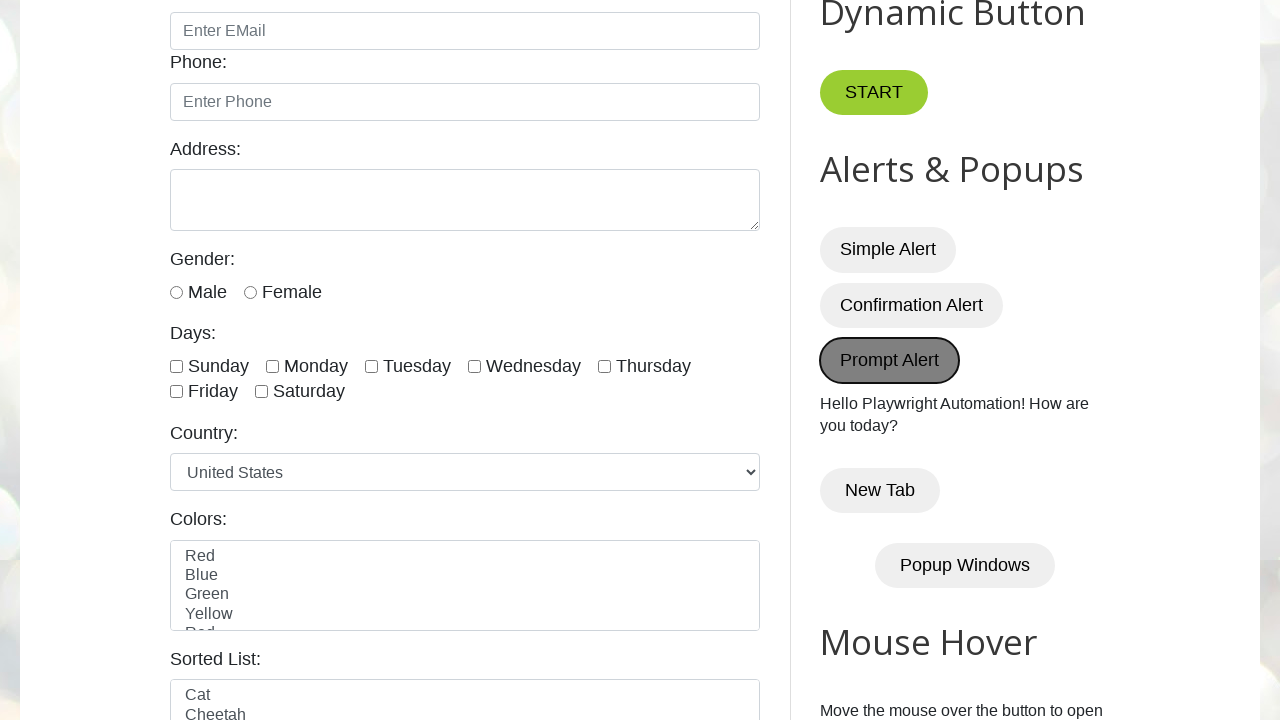